Tests HTML5 drag and drop functionality by dragging an element from column A to column B

Starting URL: https://automationfc.github.io/drag-drop-html5/

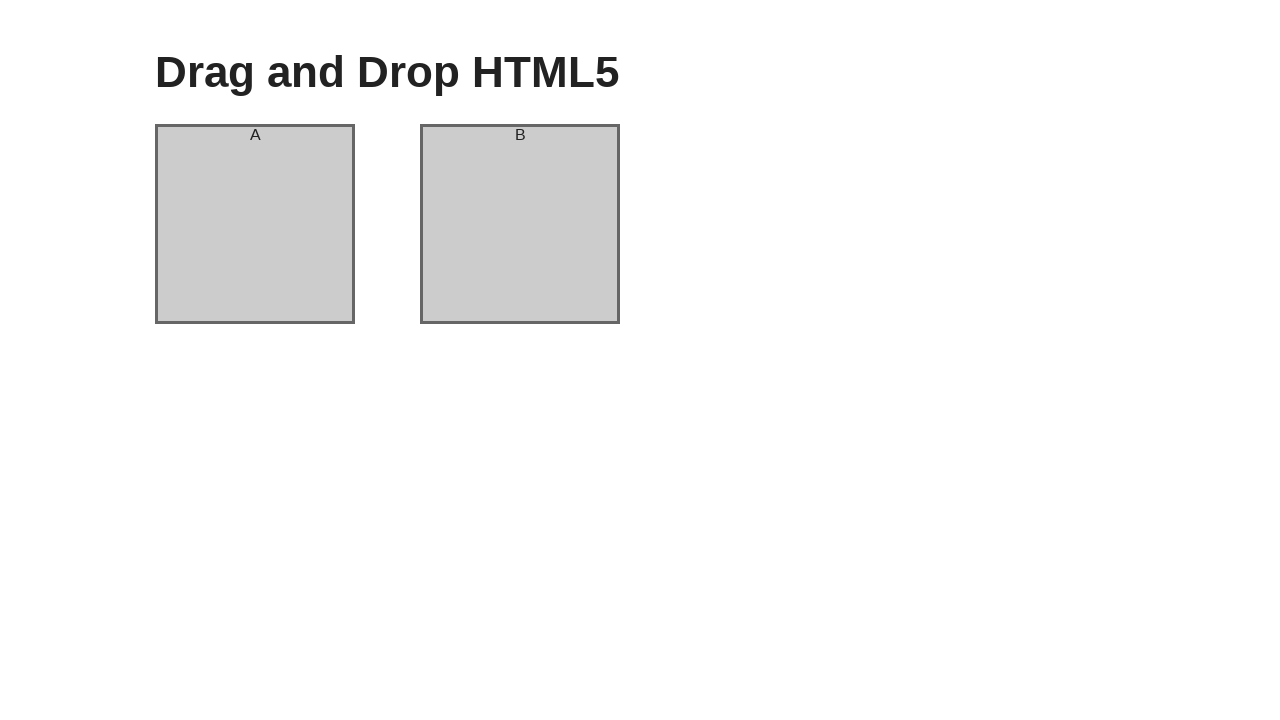

Navigated to drag and drop HTML5 test page
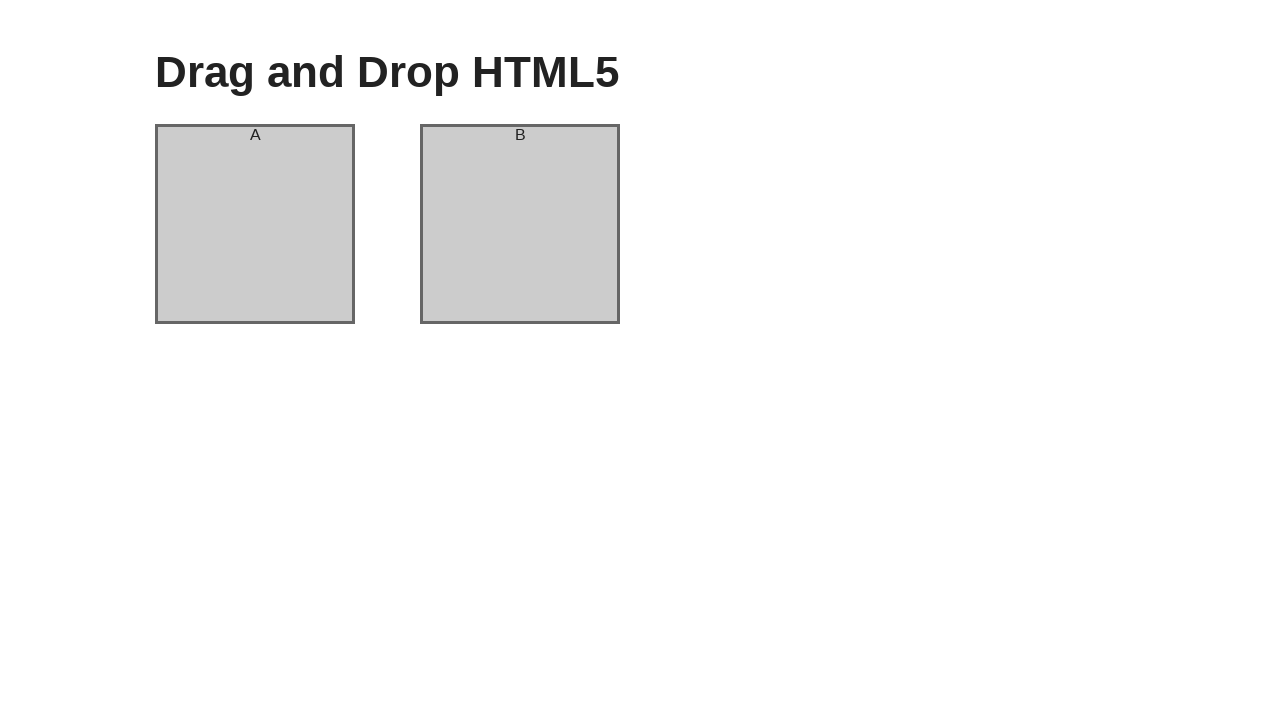

Located source element in column A
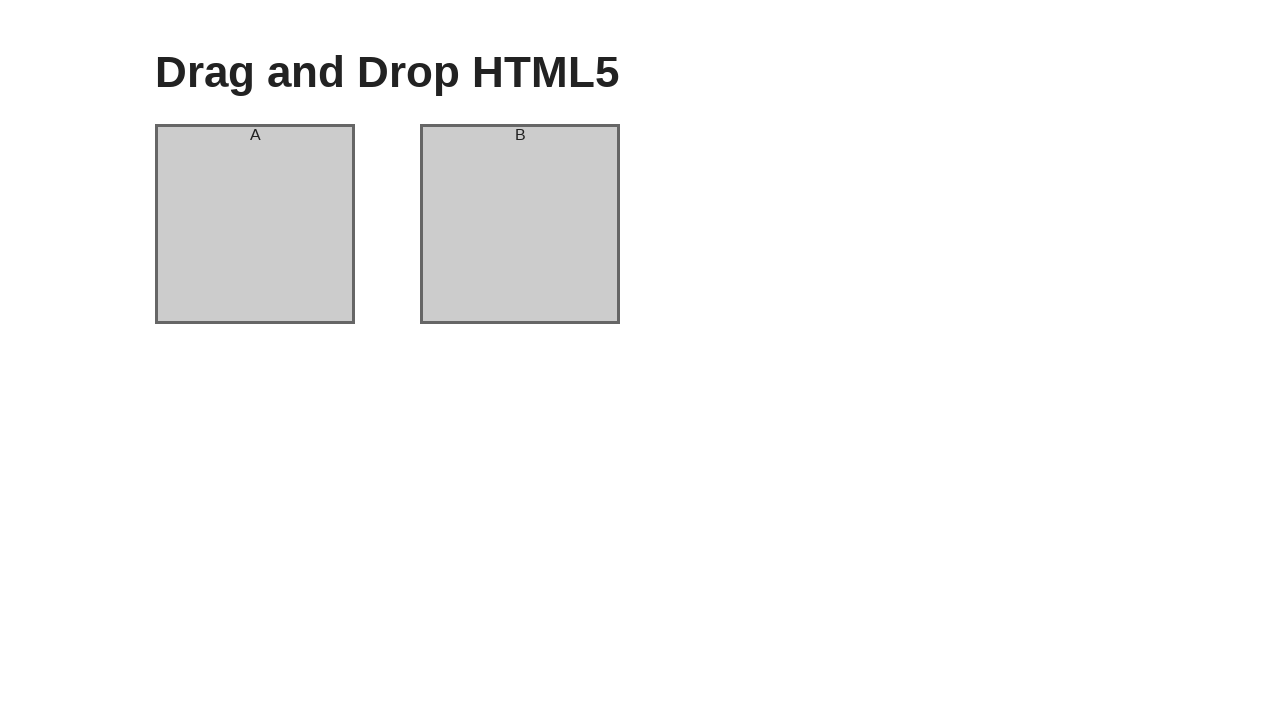

Located target element in column B
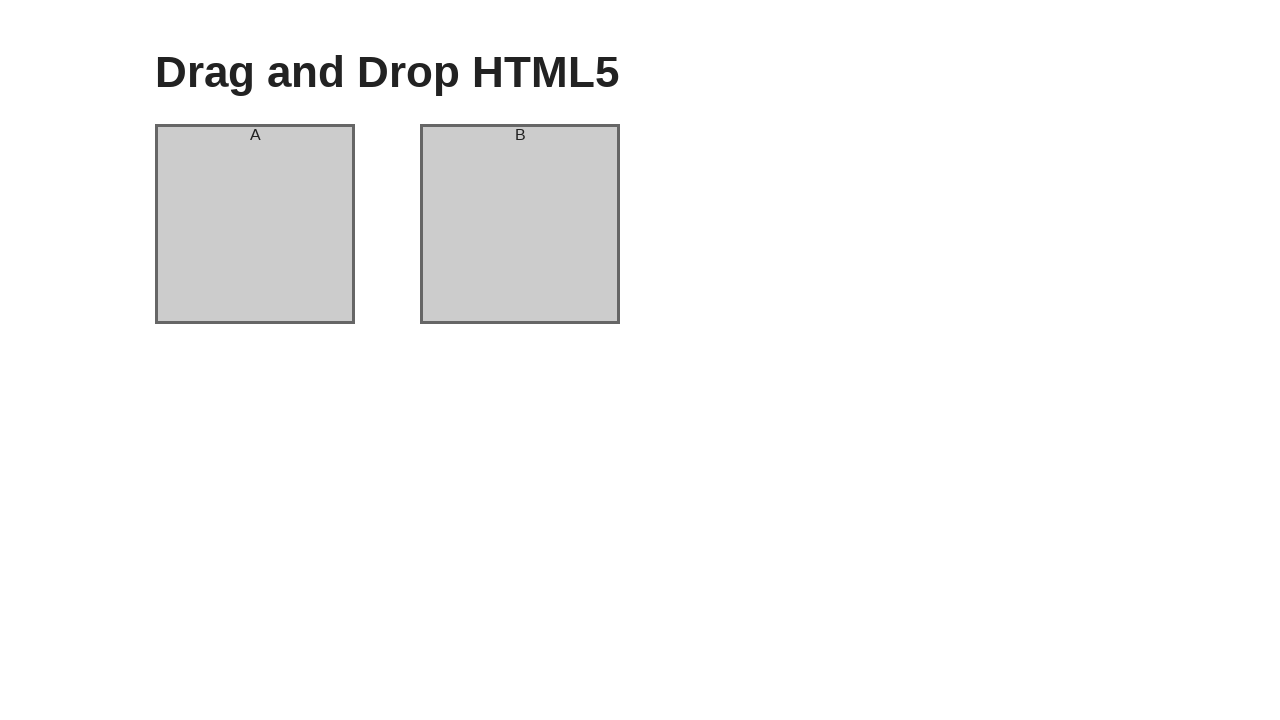

Dragged element from column A to column B at (520, 224)
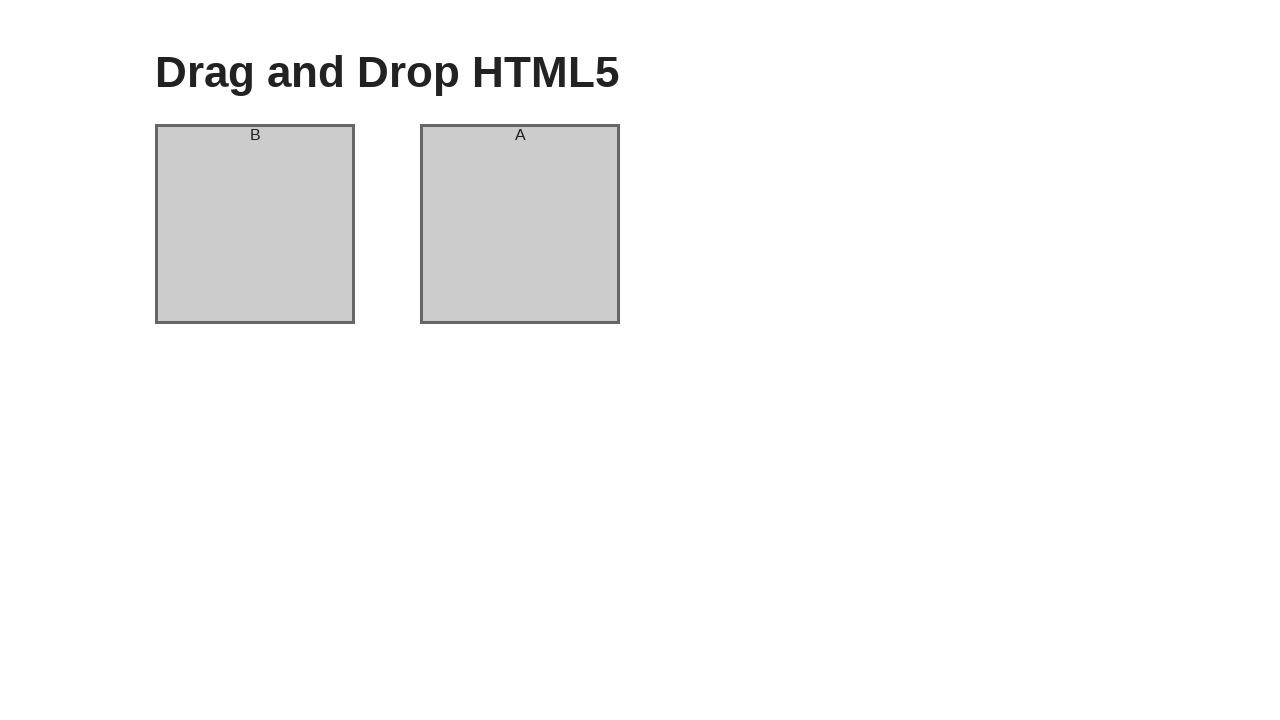

Waited for drag and drop operation to complete
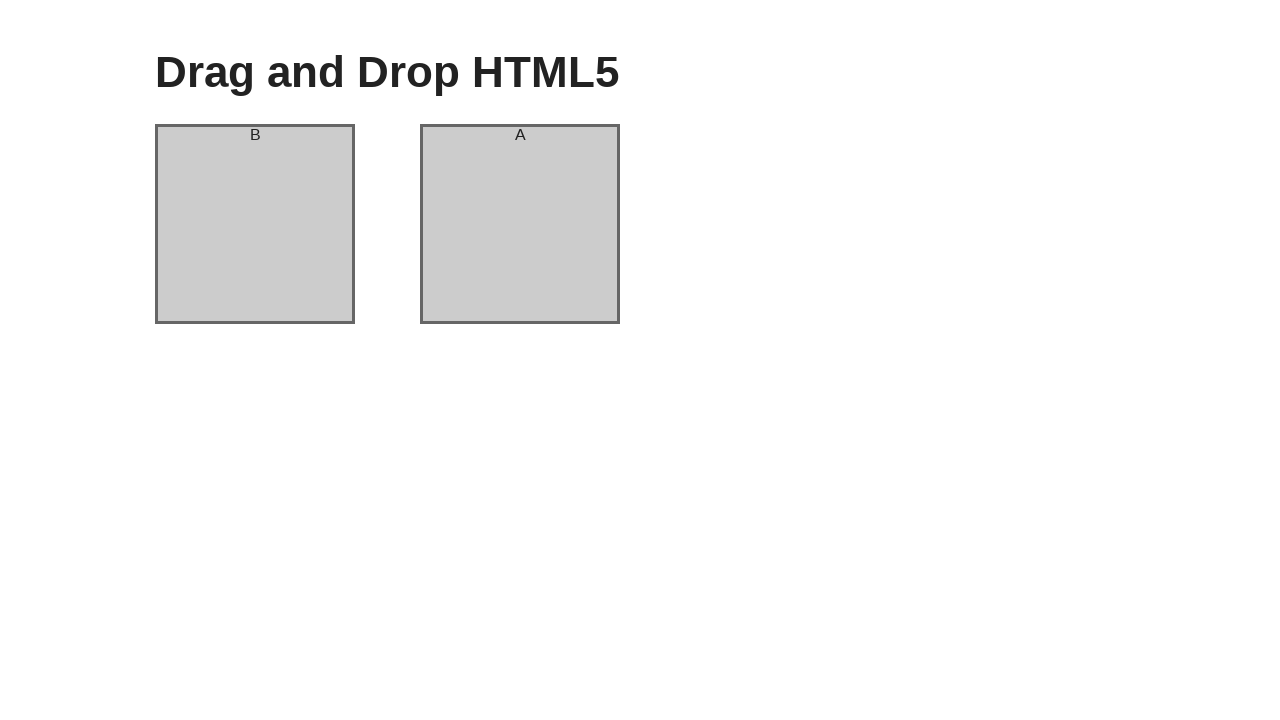

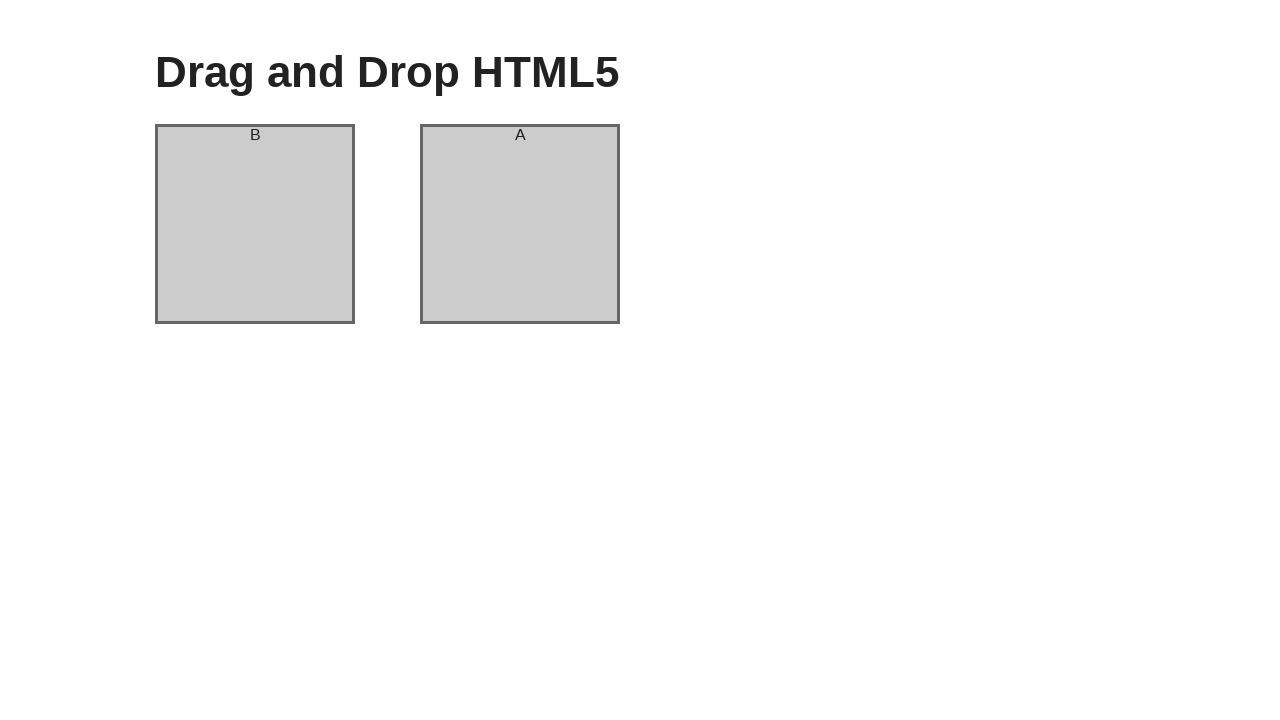